Tests that edits are saved when the edit textbox loses focus (blur event)

Starting URL: https://demo.playwright.dev/todomvc

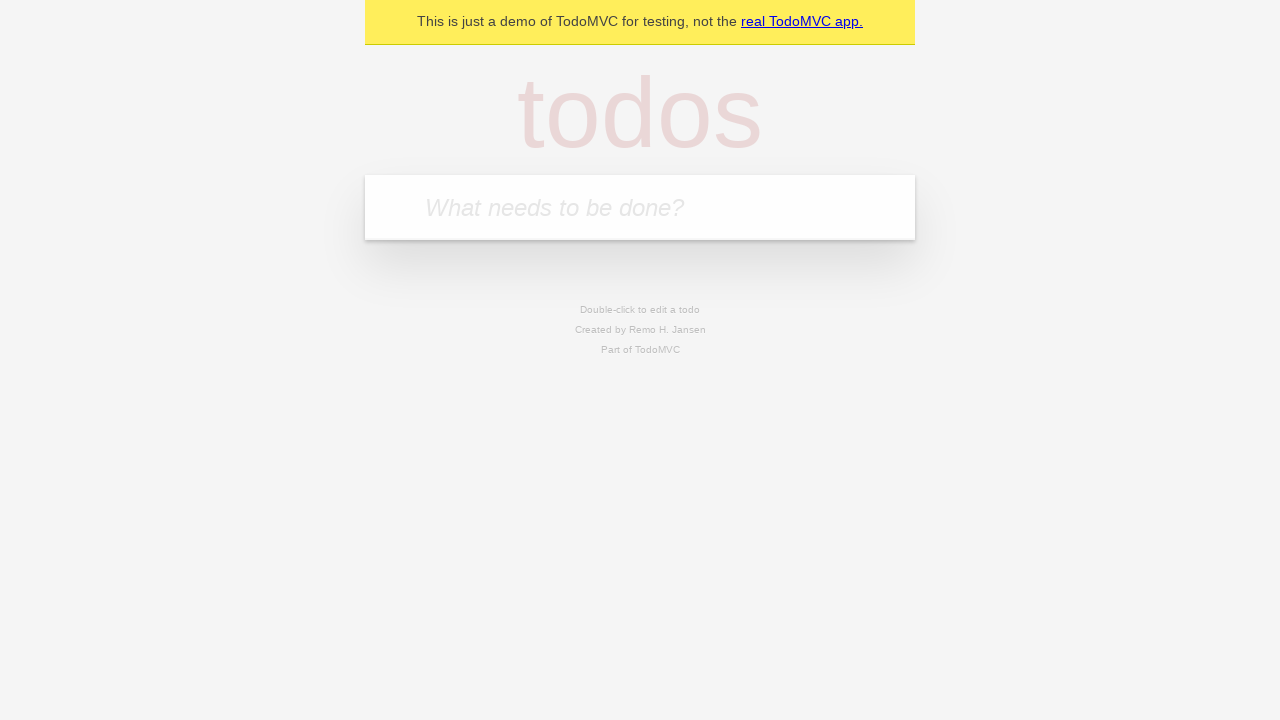

Filled new todo input with 'buy some cheese' on internal:attr=[placeholder="What needs to be done?"i]
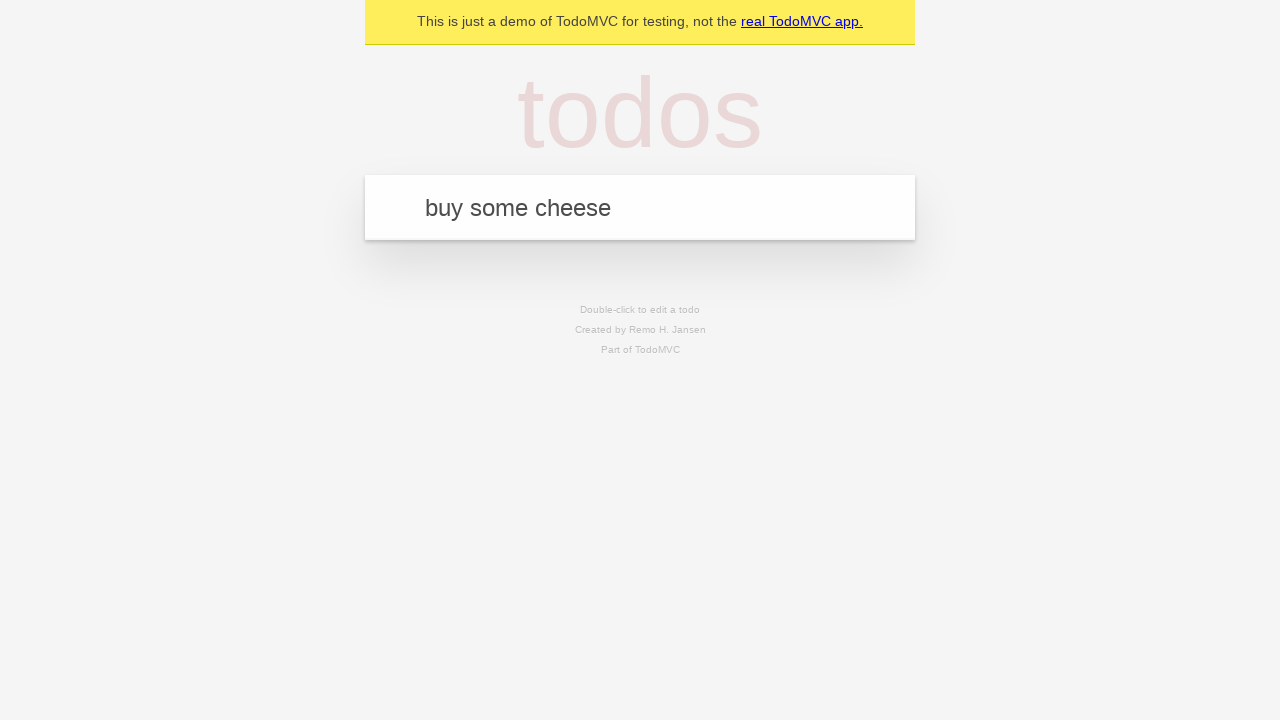

Pressed Enter to create todo 'buy some cheese' on internal:attr=[placeholder="What needs to be done?"i]
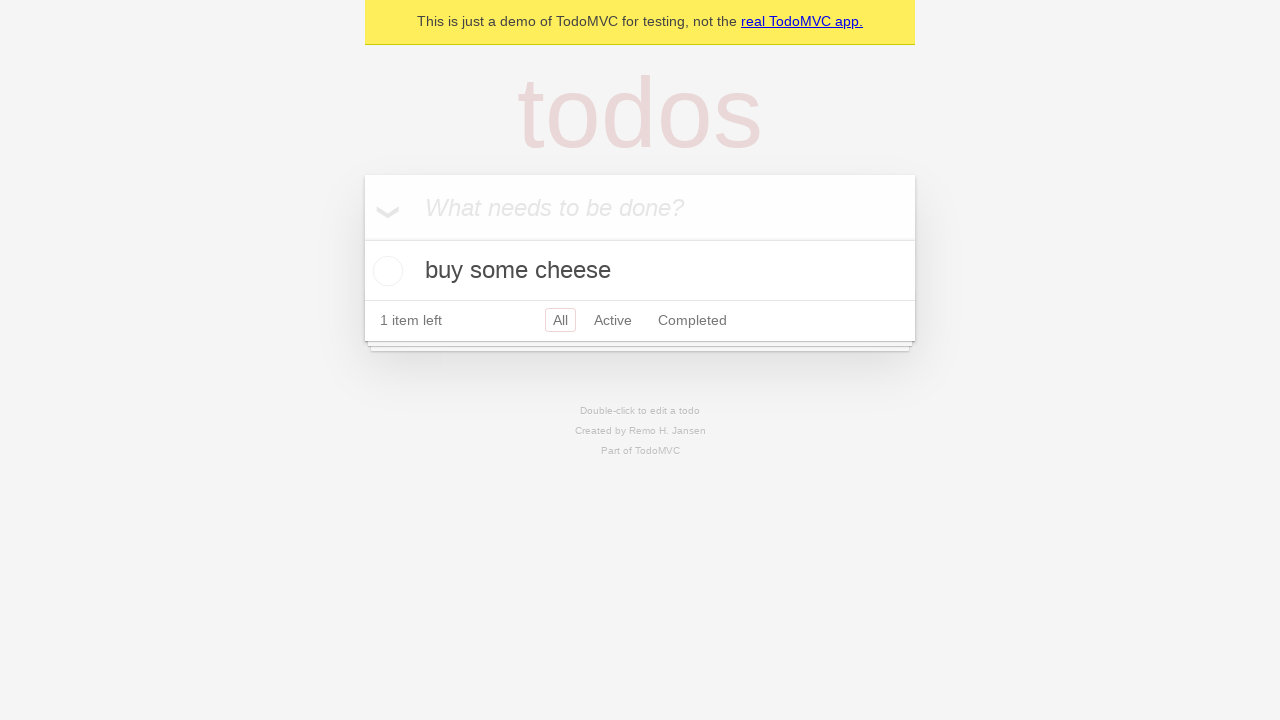

Filled new todo input with 'feed the cat' on internal:attr=[placeholder="What needs to be done?"i]
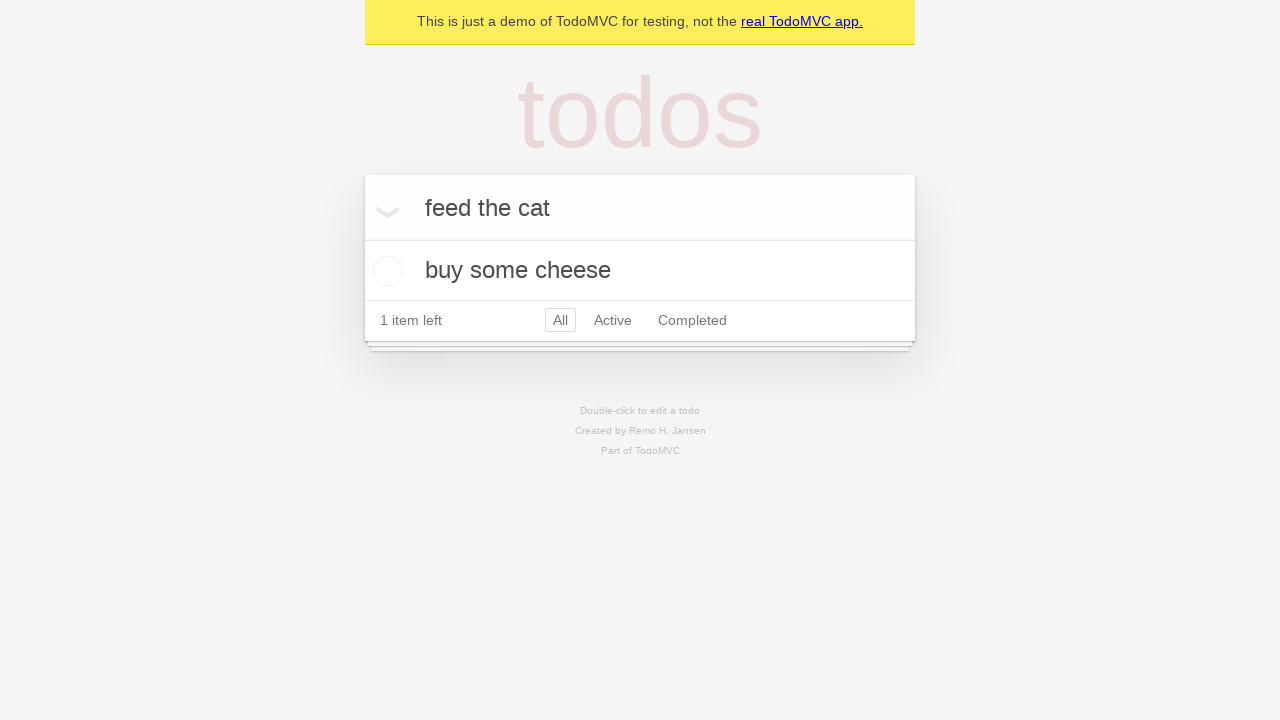

Pressed Enter to create todo 'feed the cat' on internal:attr=[placeholder="What needs to be done?"i]
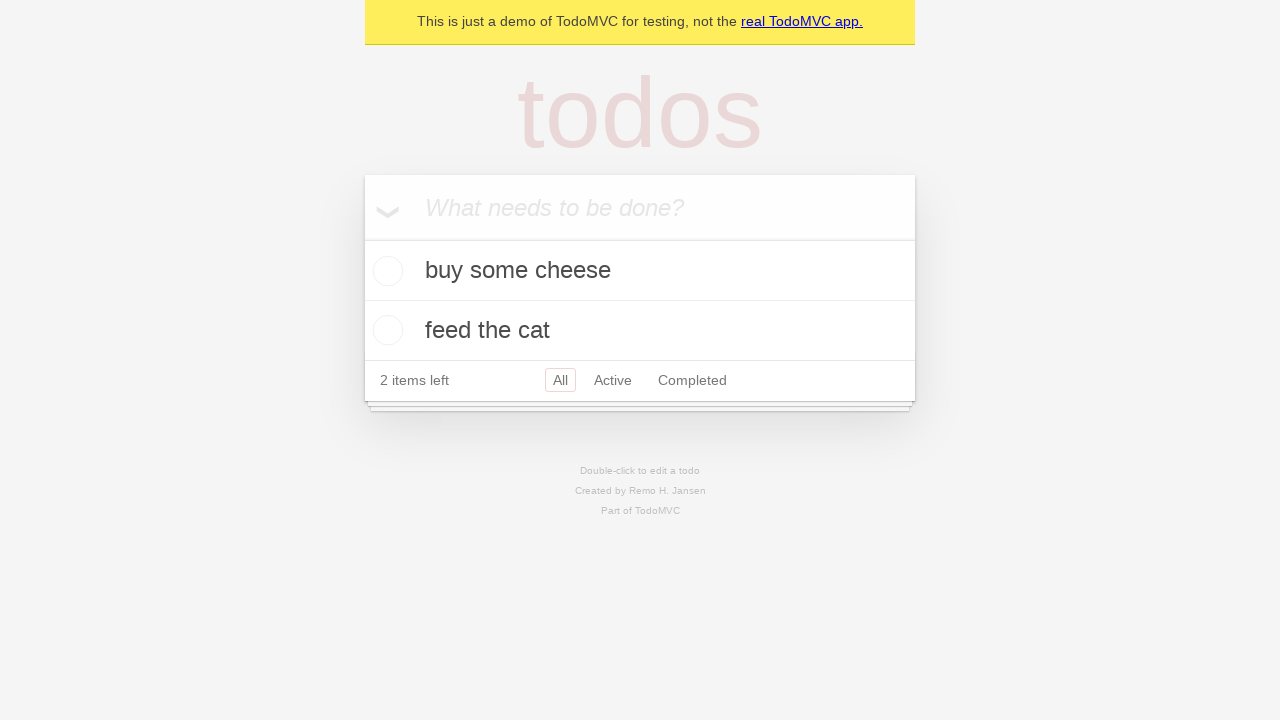

Filled new todo input with 'book a doctors appointment' on internal:attr=[placeholder="What needs to be done?"i]
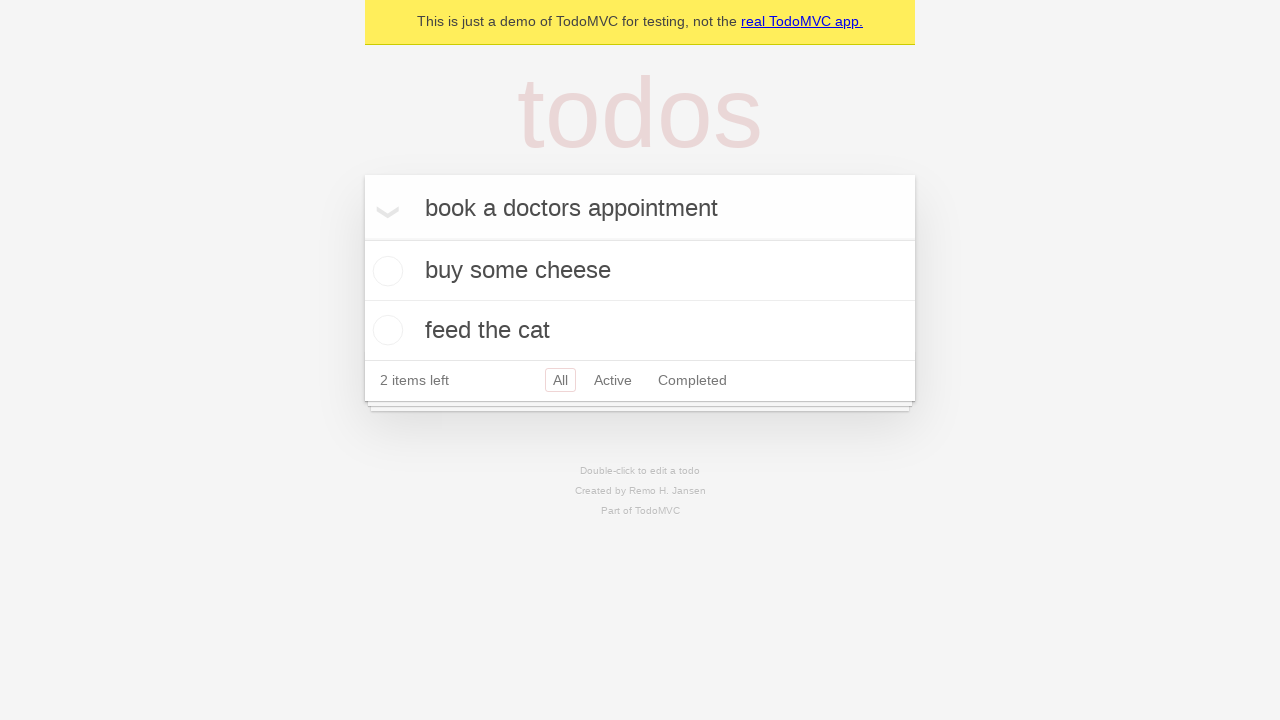

Pressed Enter to create todo 'book a doctors appointment' on internal:attr=[placeholder="What needs to be done?"i]
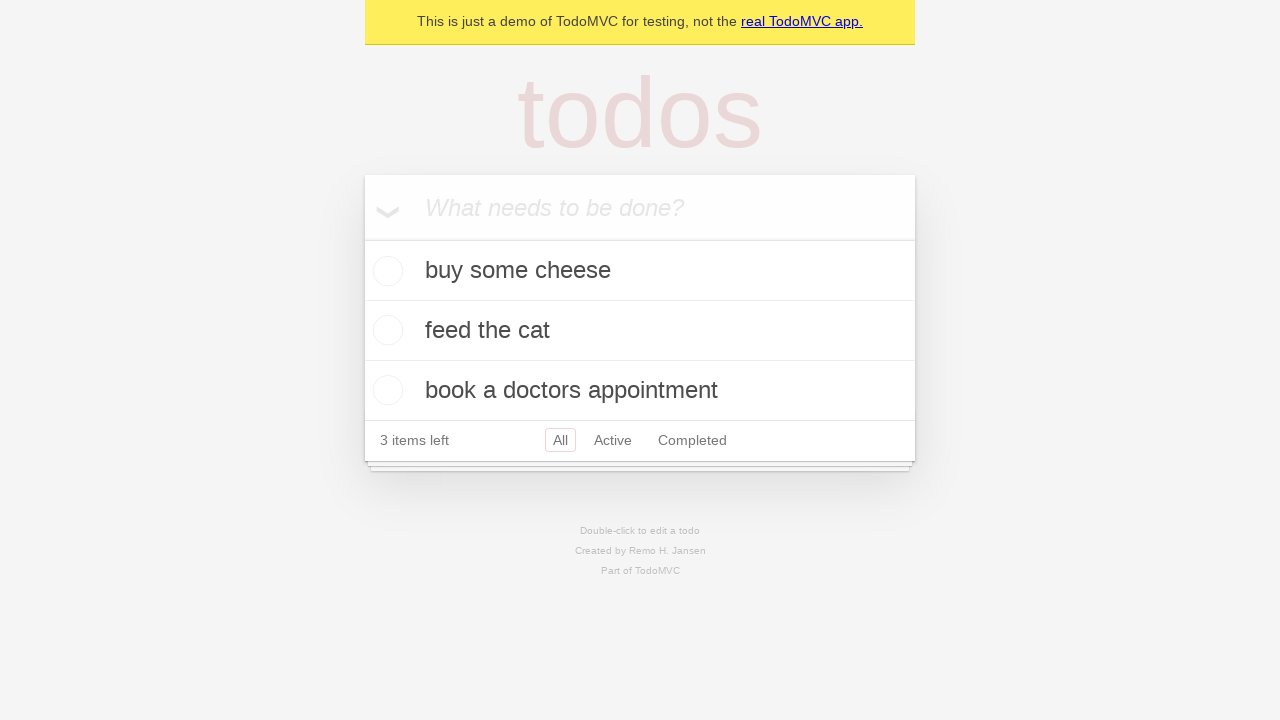

Located all todo items on the page
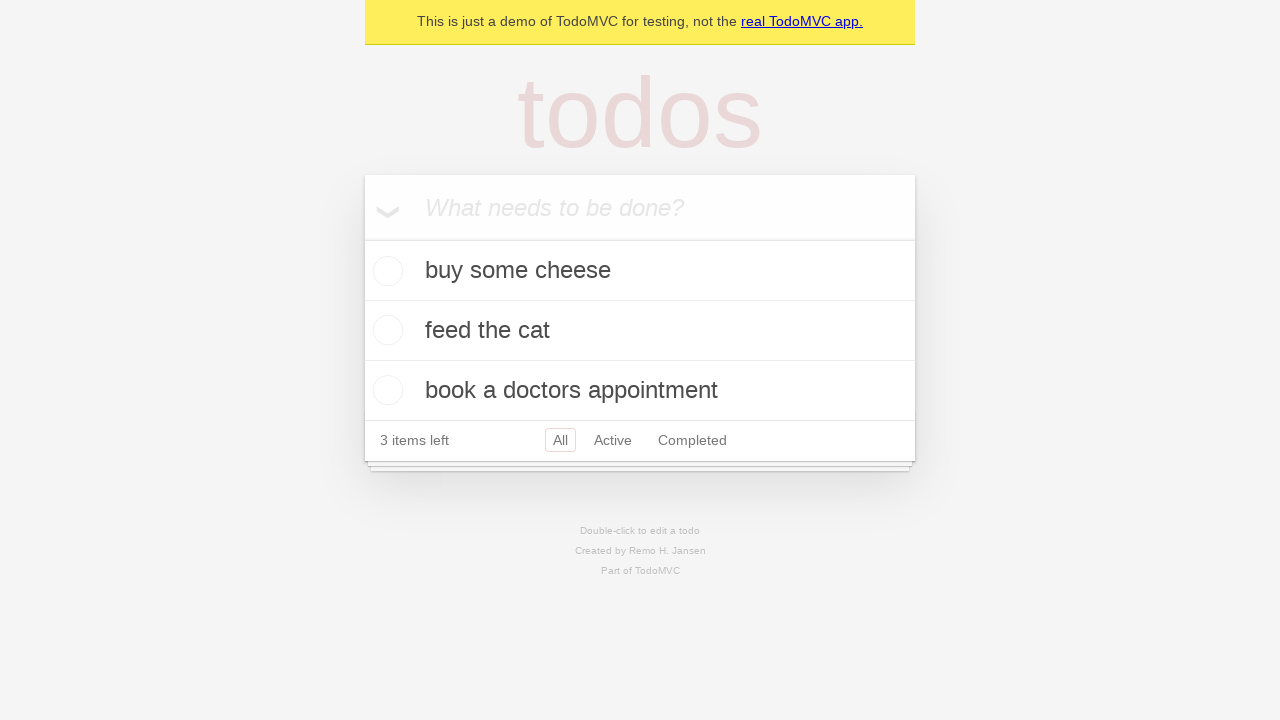

Double-clicked second todo item to enter edit mode at (640, 331) on internal:testid=[data-testid="todo-item"s] >> nth=1
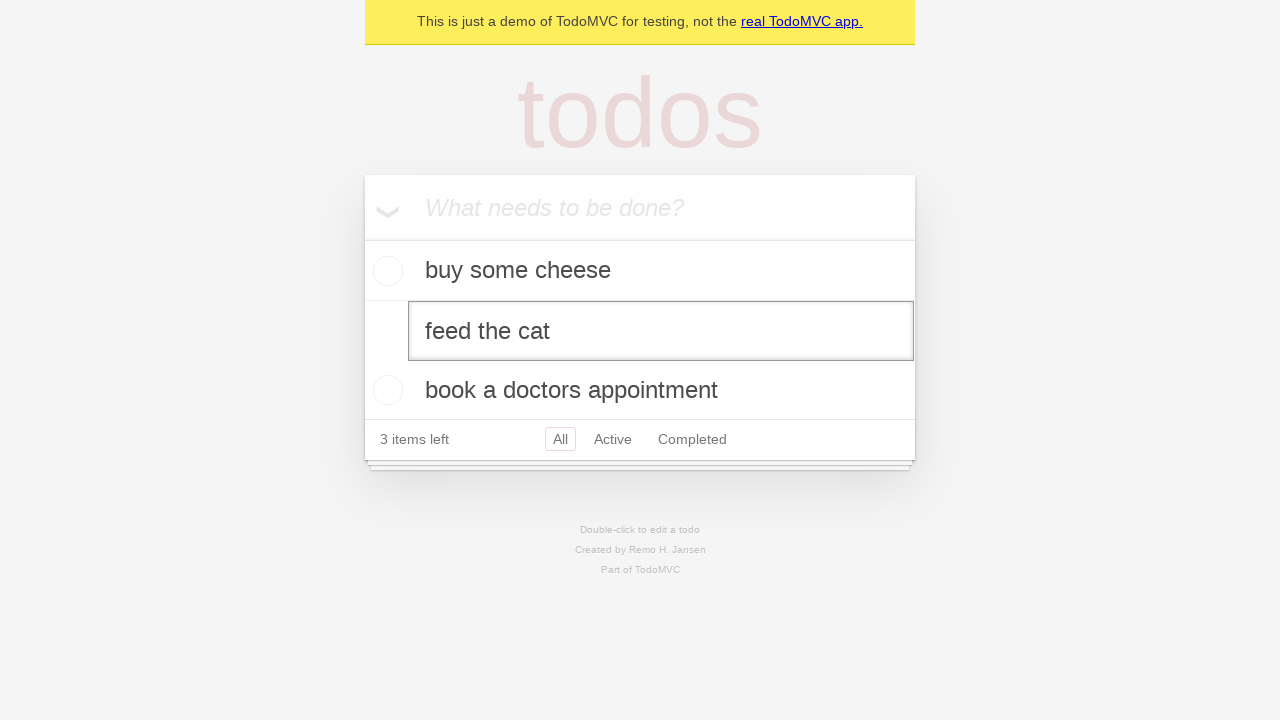

Filled edit textbox with new value 'buy some sausages' on internal:testid=[data-testid="todo-item"s] >> nth=1 >> internal:role=textbox[nam
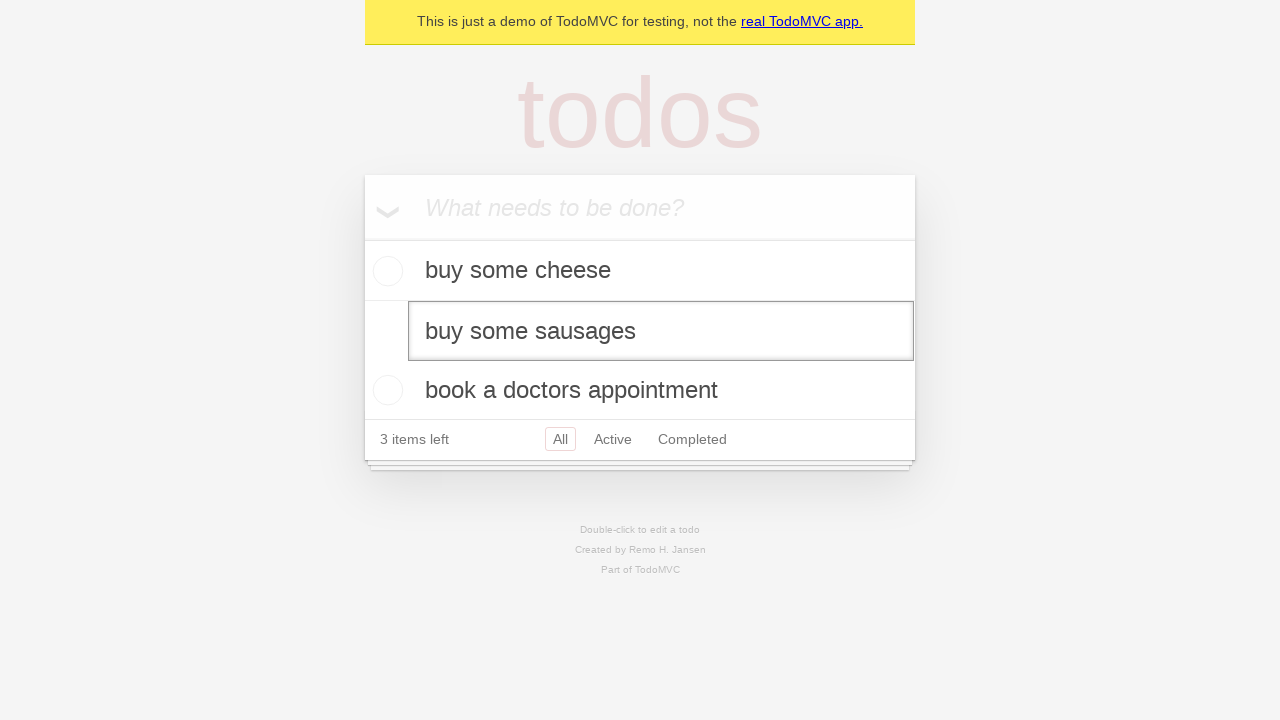

Triggered blur event on edit textbox to save changes
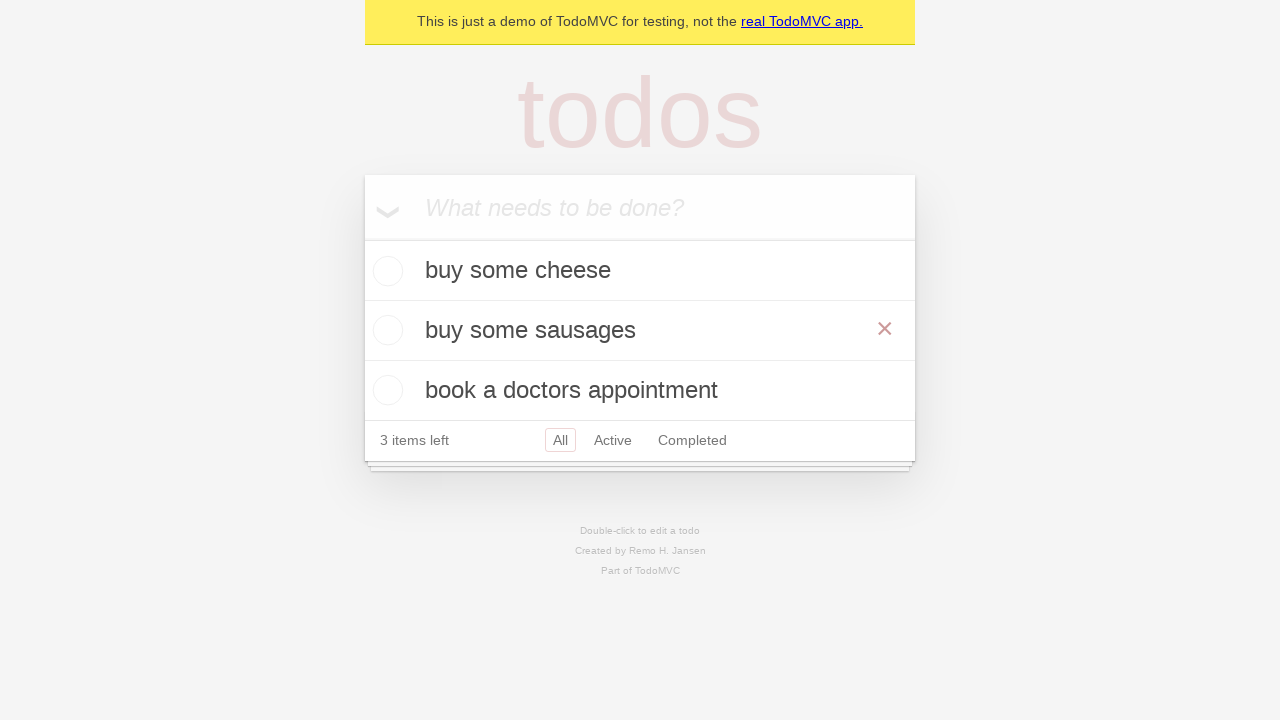

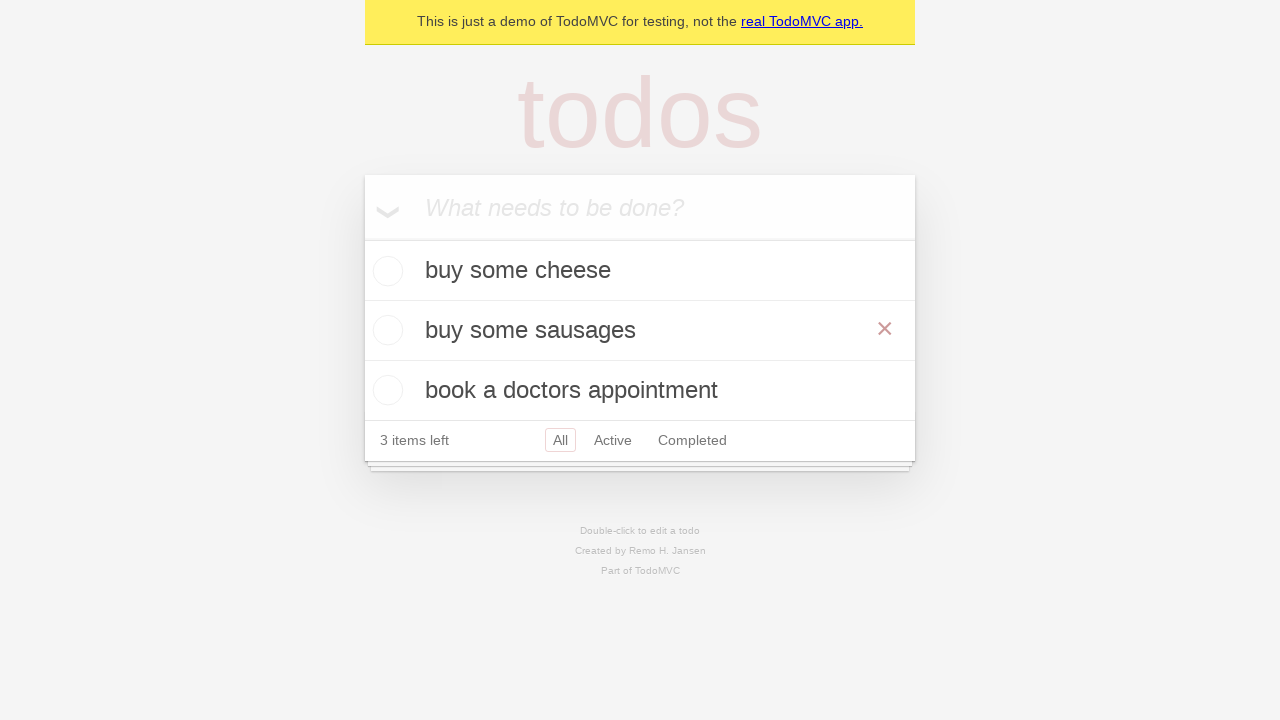